Tests window handling by clicking a banner image that opens a new window, then switching to that window and clicking a button on the new page.

Starting URL: https://demoqa.com

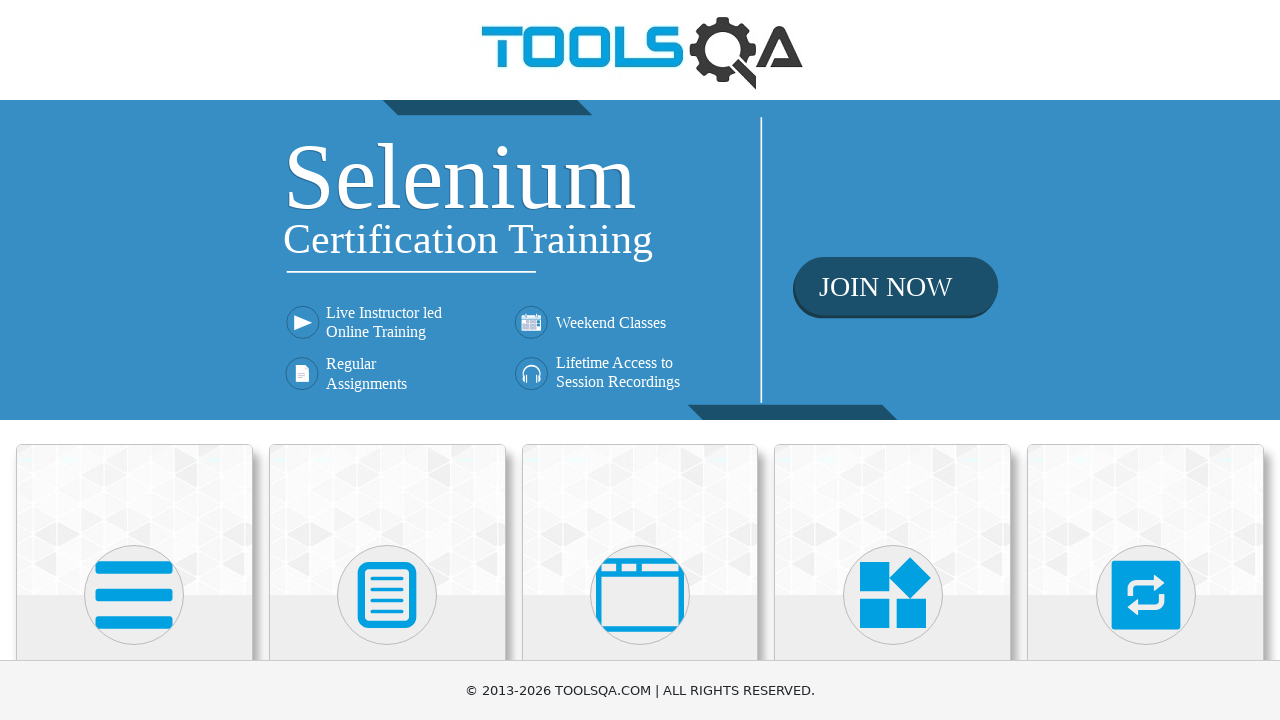

Clicked banner image to open new window at (640, 260) on .banner-image
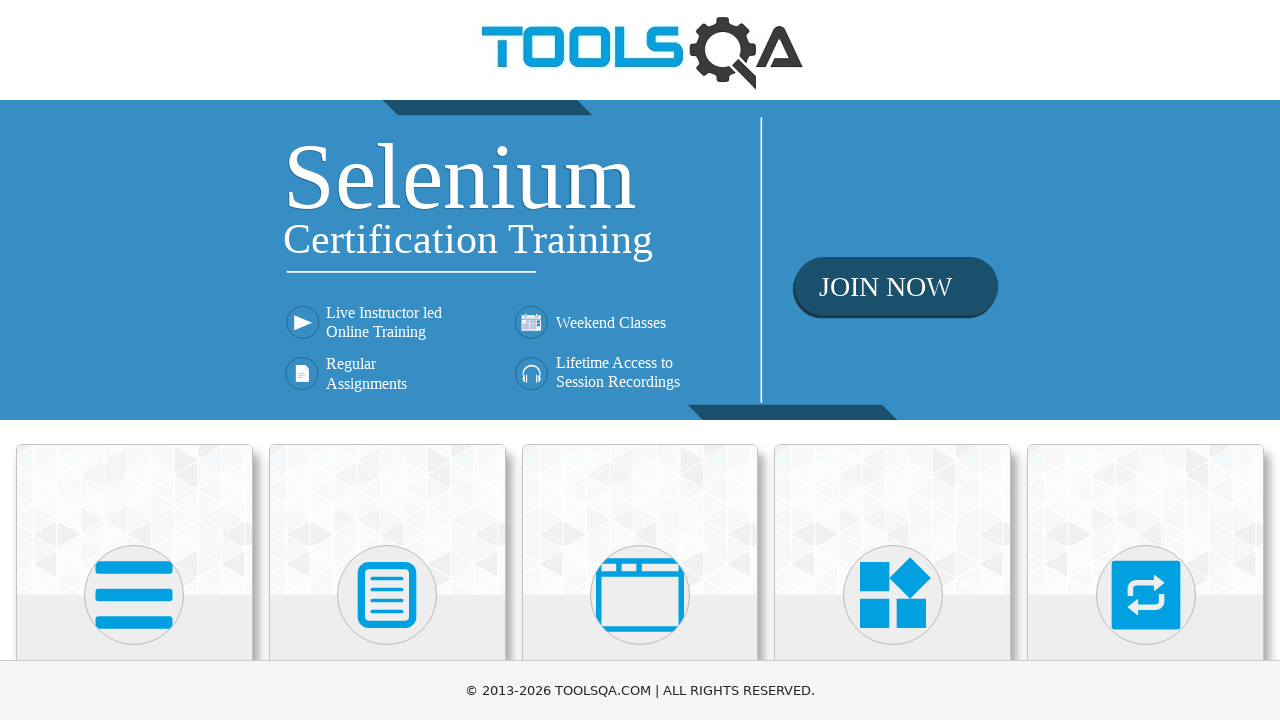

Captured new page/window handle
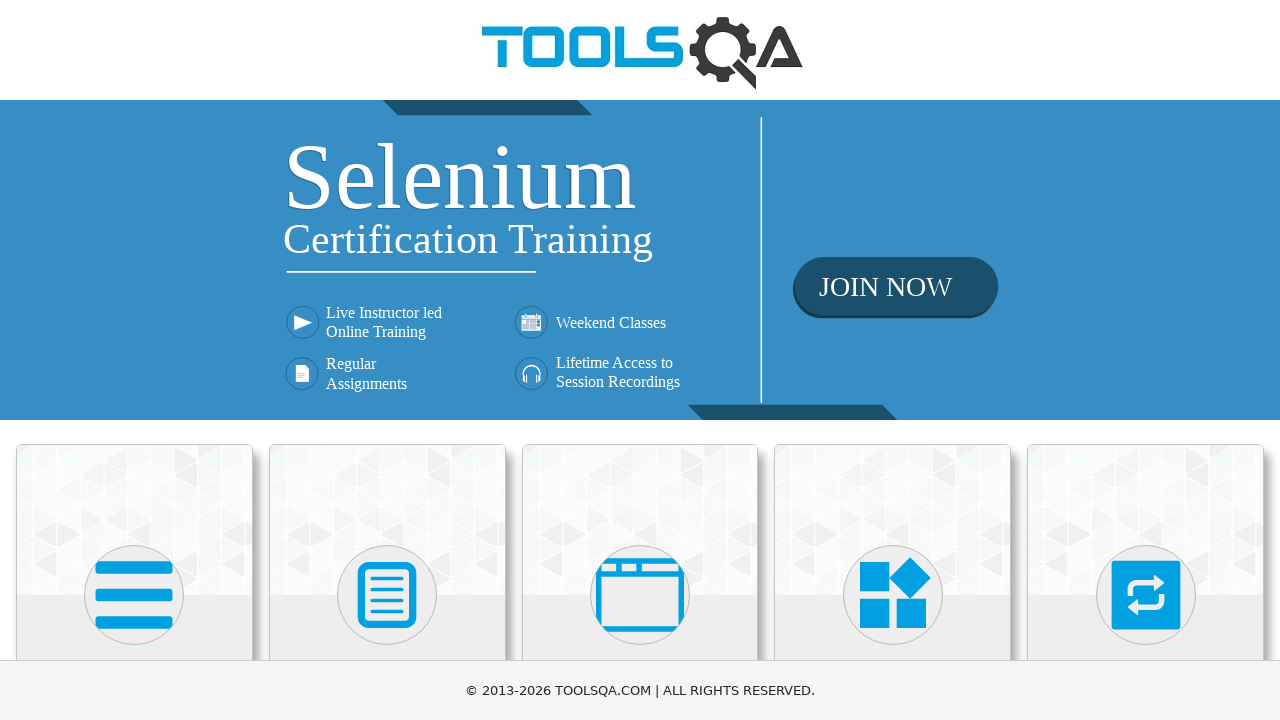

New page loaded successfully
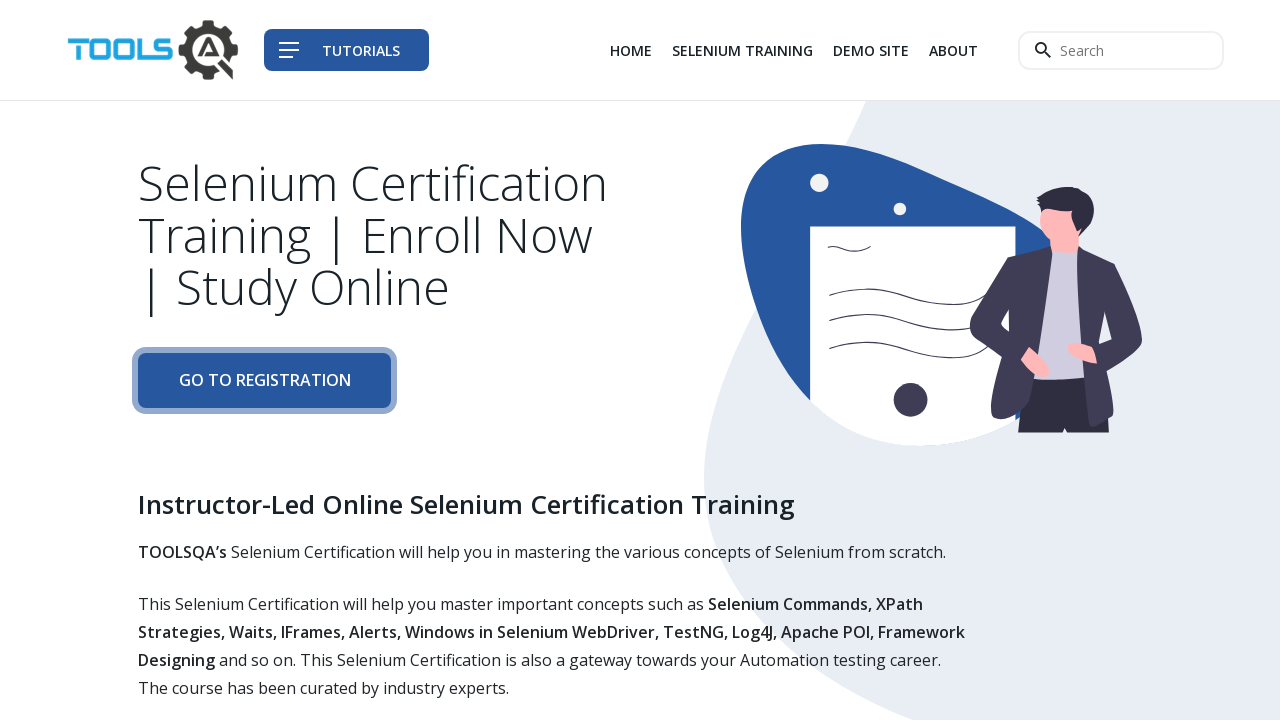

Clicked primary button on new page at (264, 381) on xpath=//a[@class='btn btn-primary-shadow btn-block']
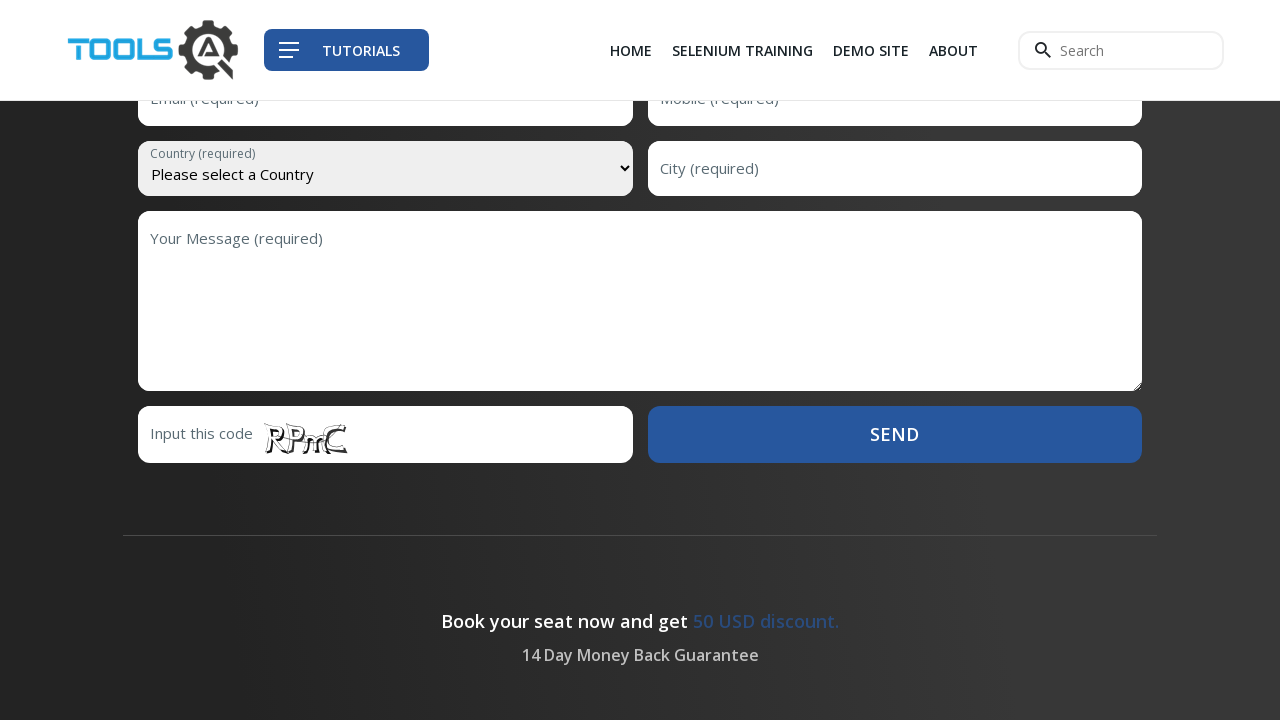

Waited 3 seconds for action to complete
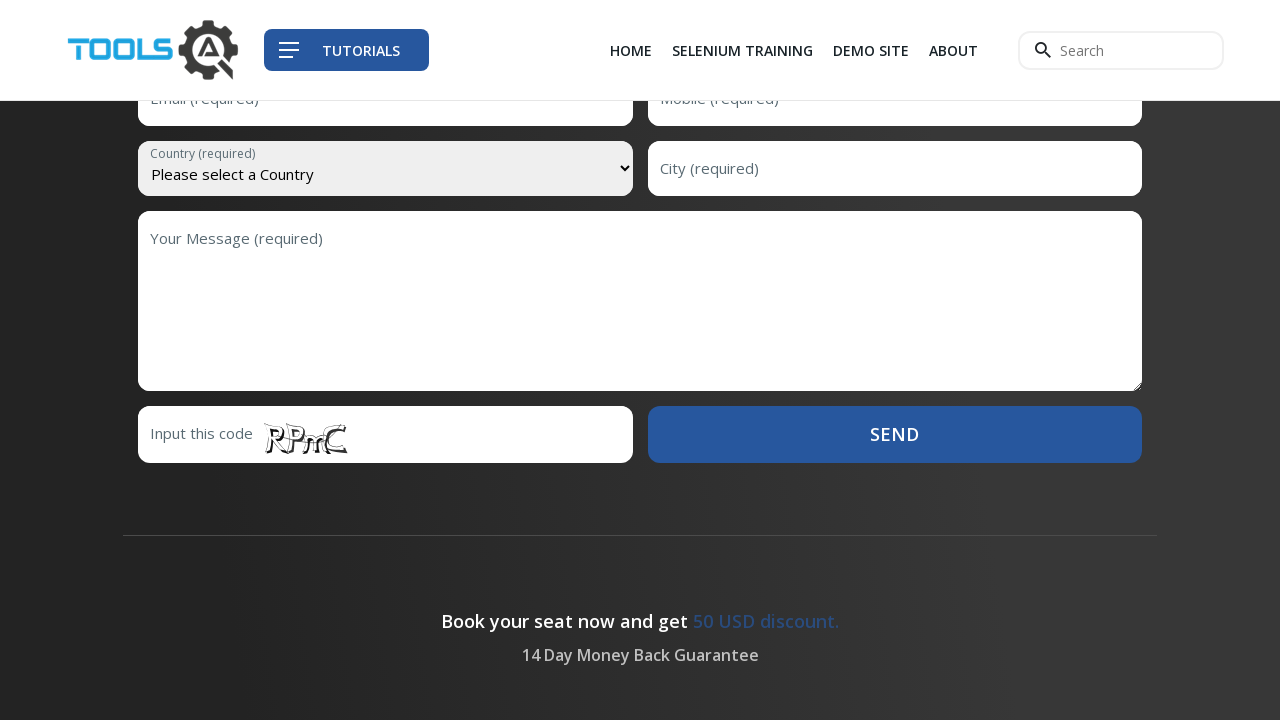

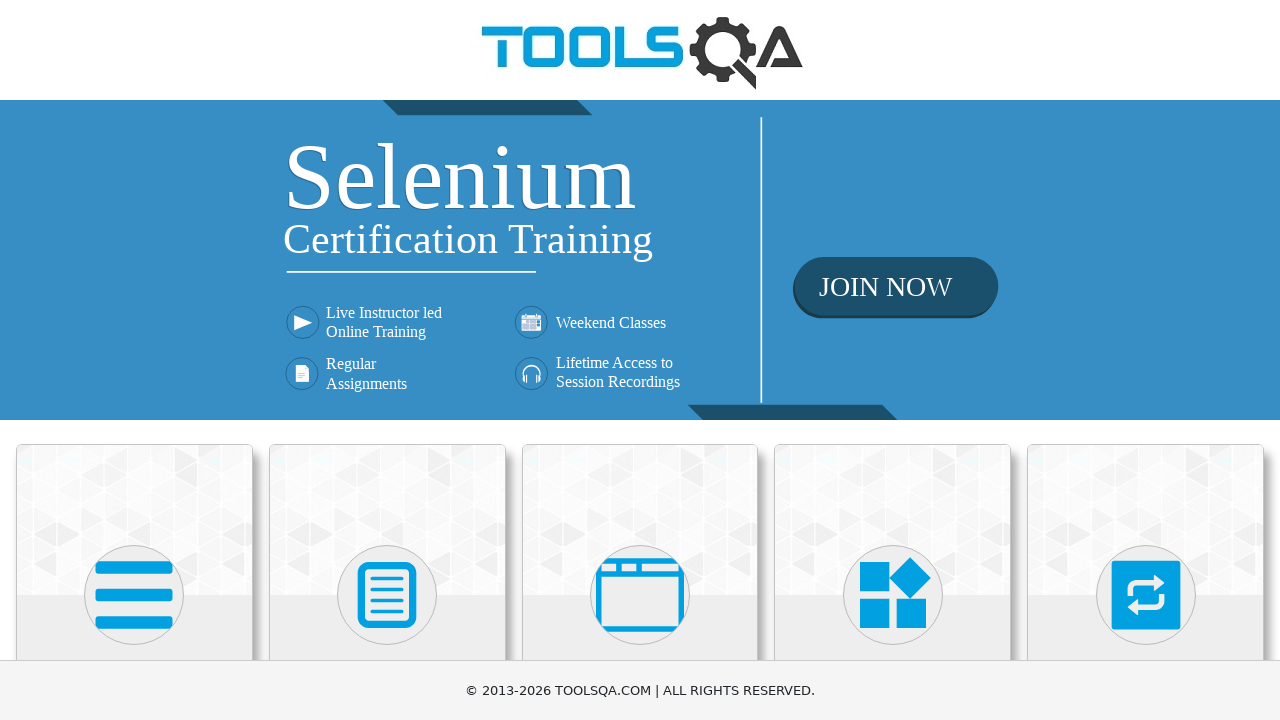